Tests horizontal slider functionality by clicking and dragging the slider element

Starting URL: https://the-internet.herokuapp.com/

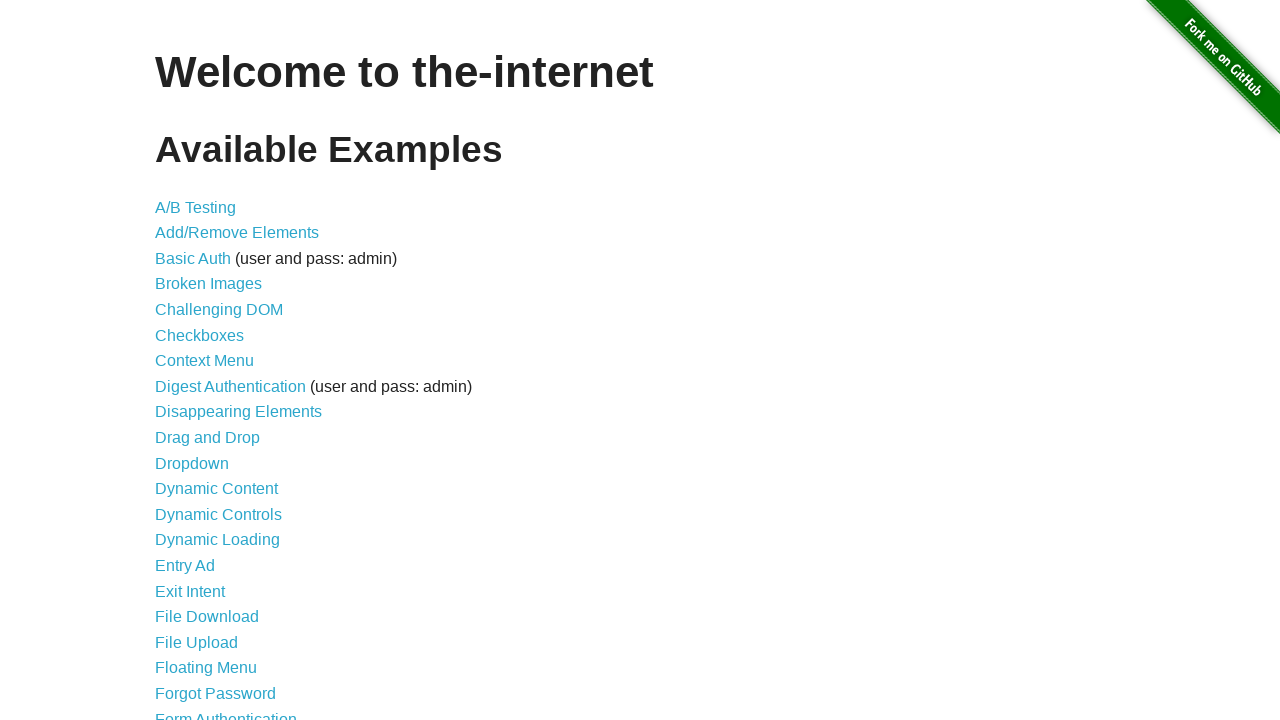

Clicked on horizontal slider link at (214, 361) on a[href='/horizontal_slider']
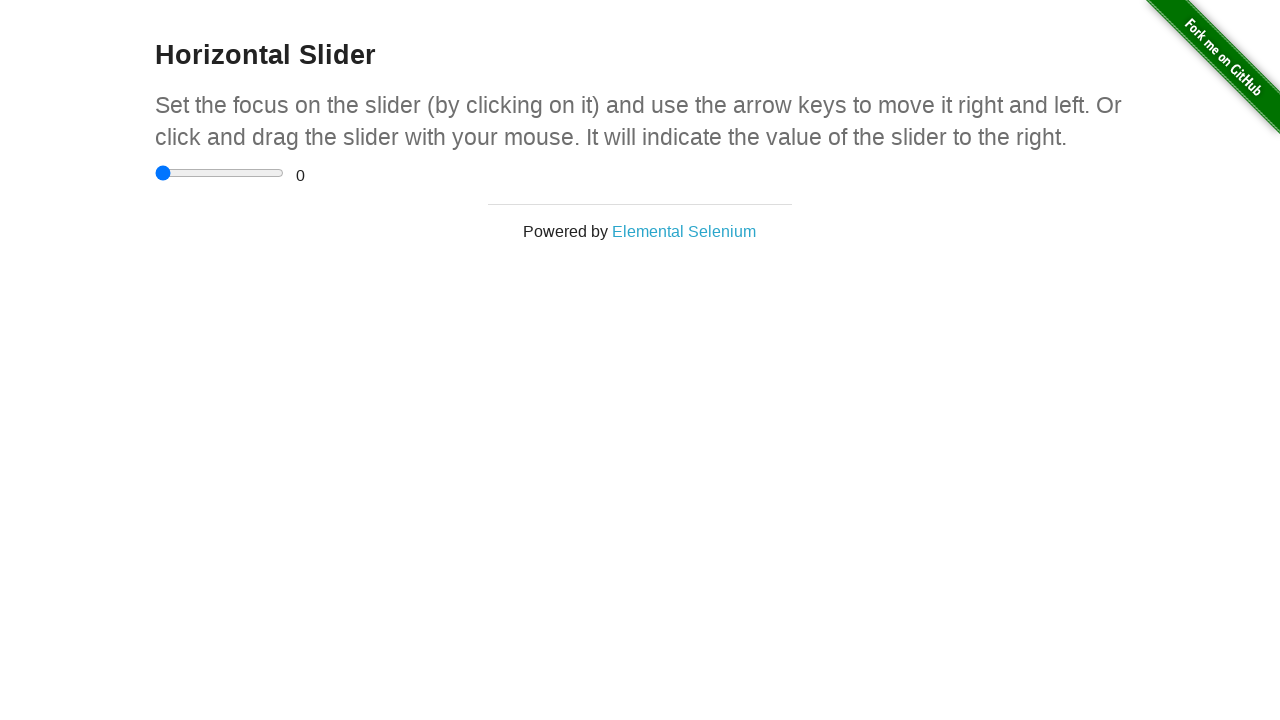

Located the range slider element
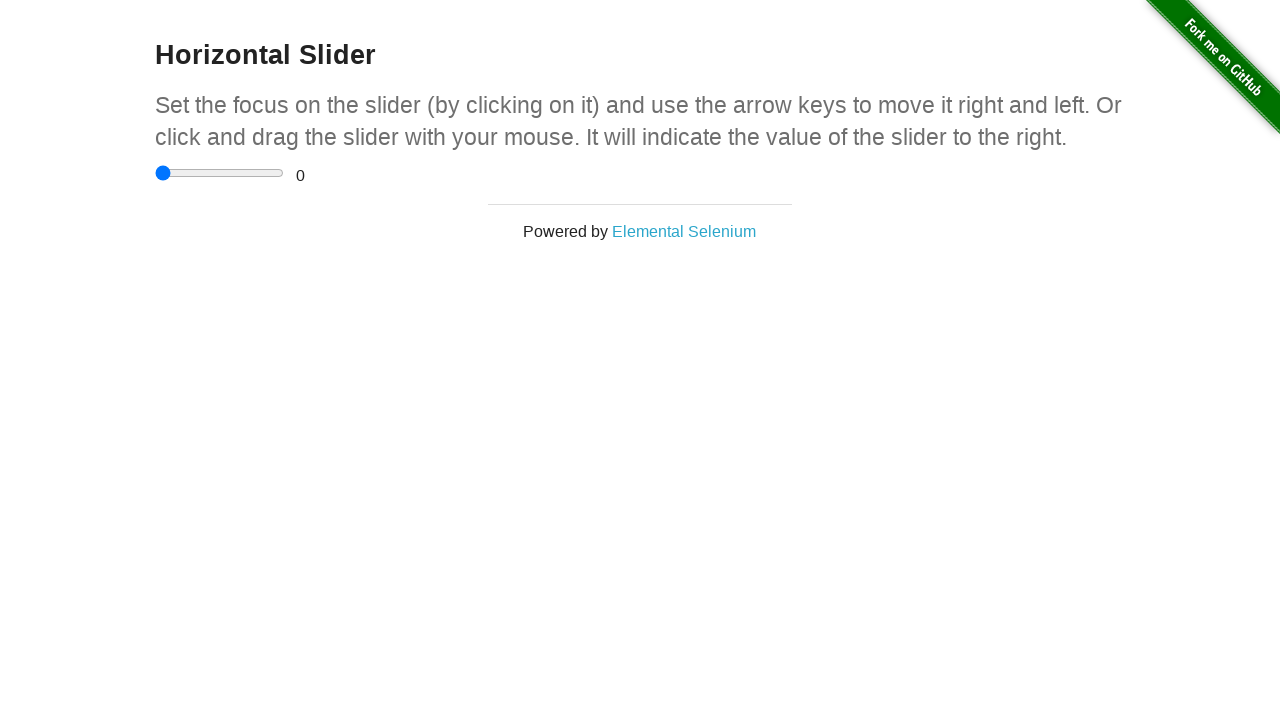

Retrieved slider bounding box dimensions
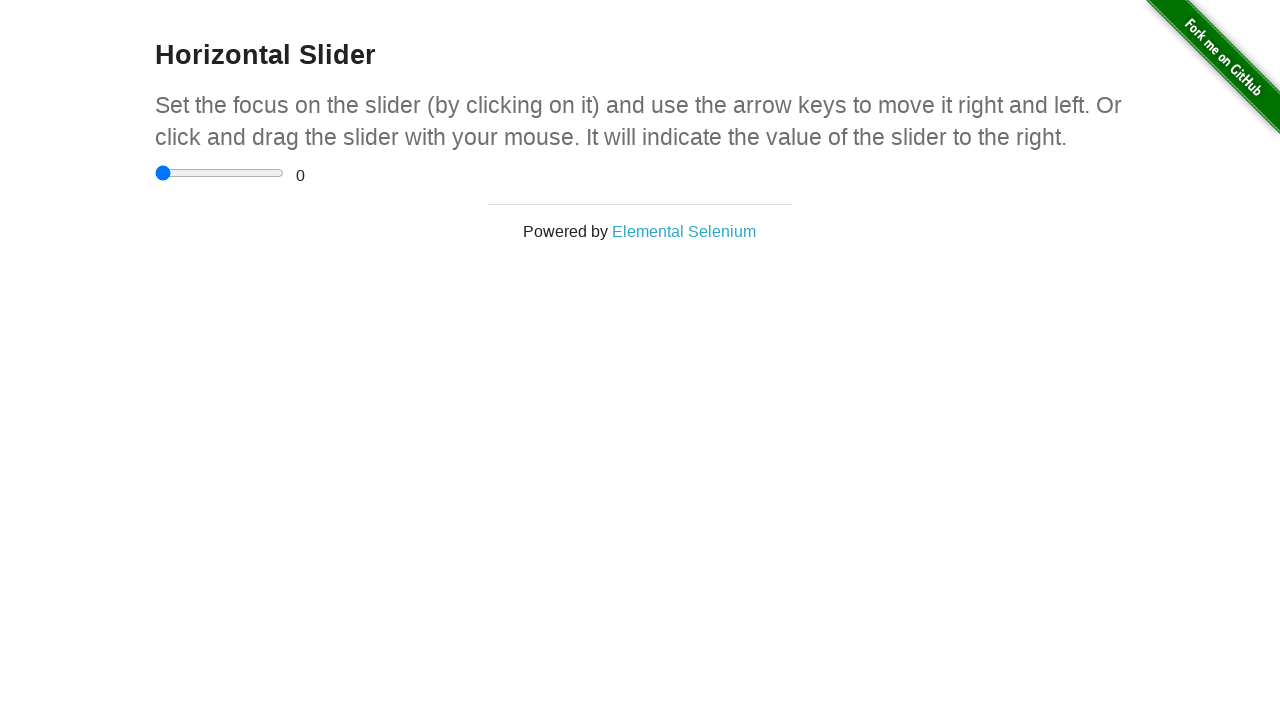

Moved mouse to center of slider at (220, 173)
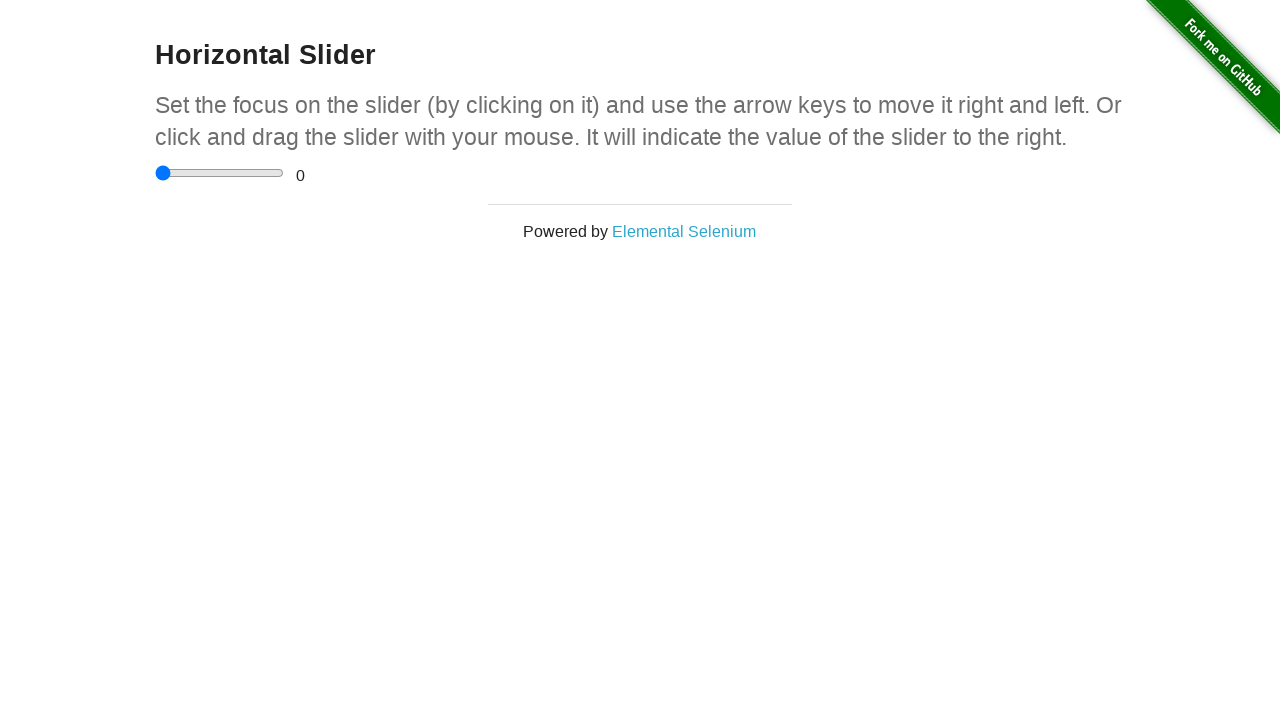

Pressed mouse button down on slider at (220, 173)
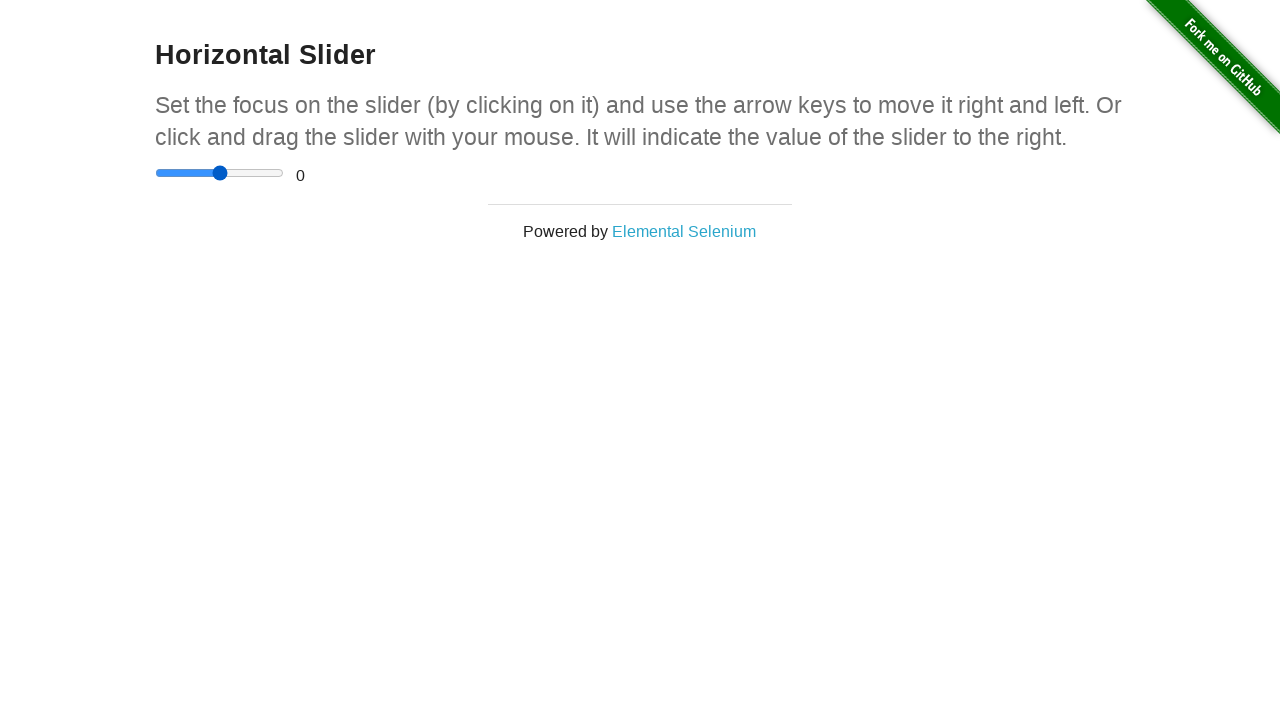

Dragged slider 10 pixels to the left at (210, 173)
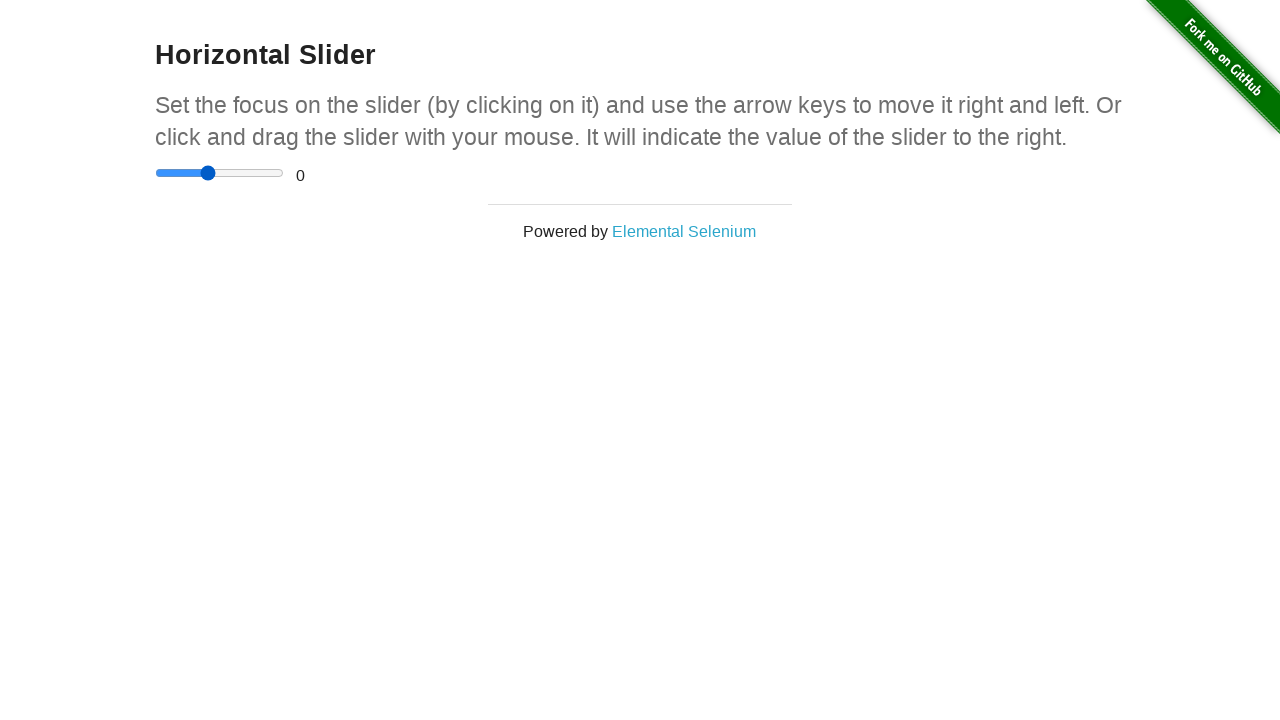

Released mouse button to complete slider drag at (210, 173)
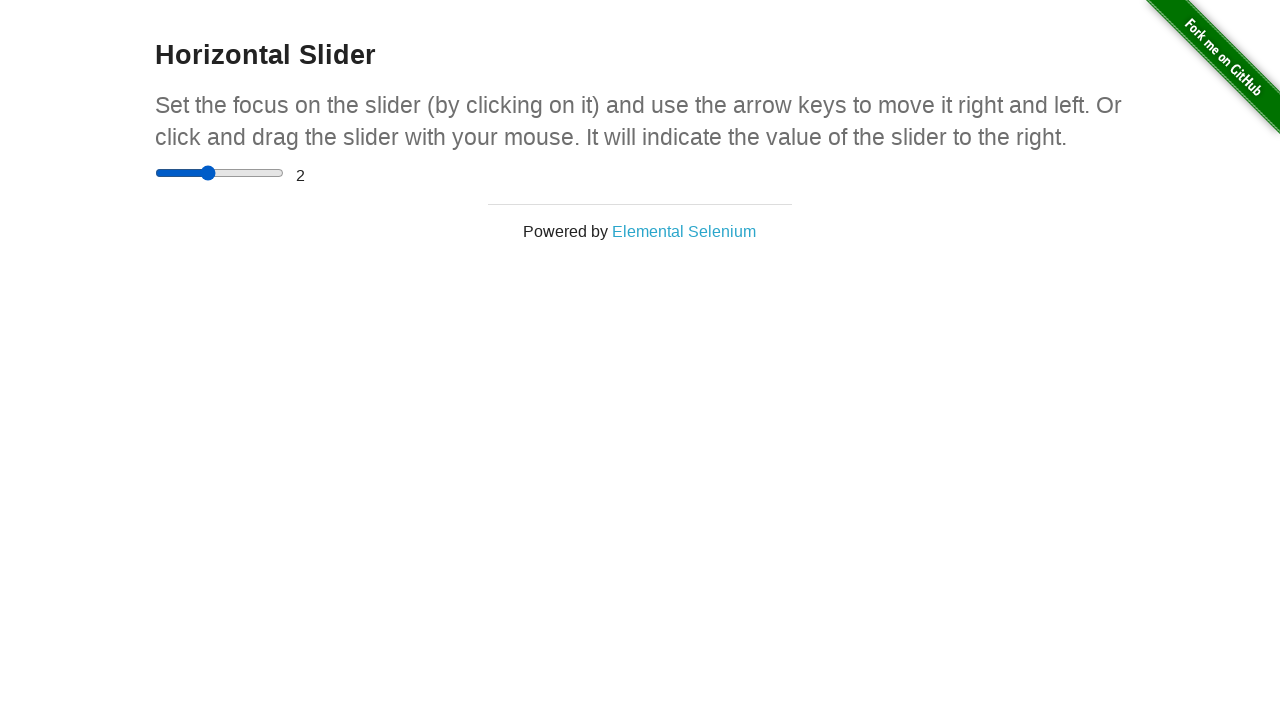

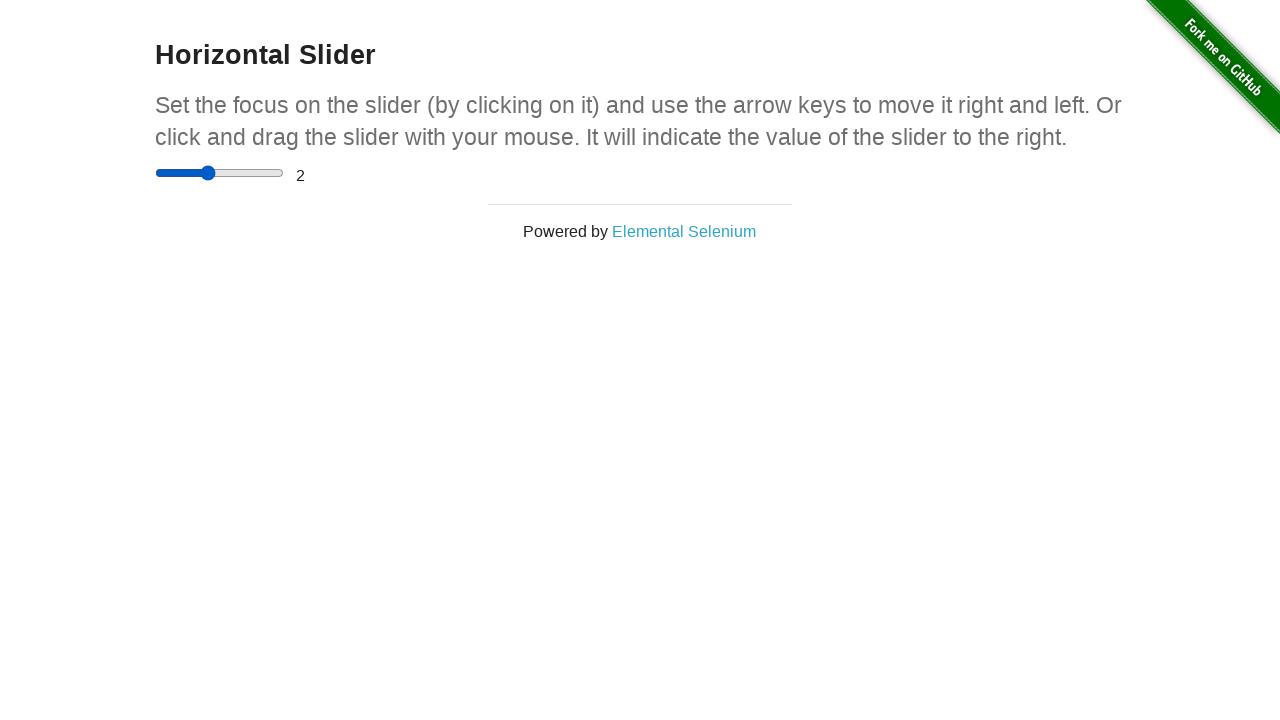